Tests opening a modal dialog and clicking the Save changes button to close it

Starting URL: https://bonigarcia.dev/selenium-webdriver-java/dialog-boxes.html

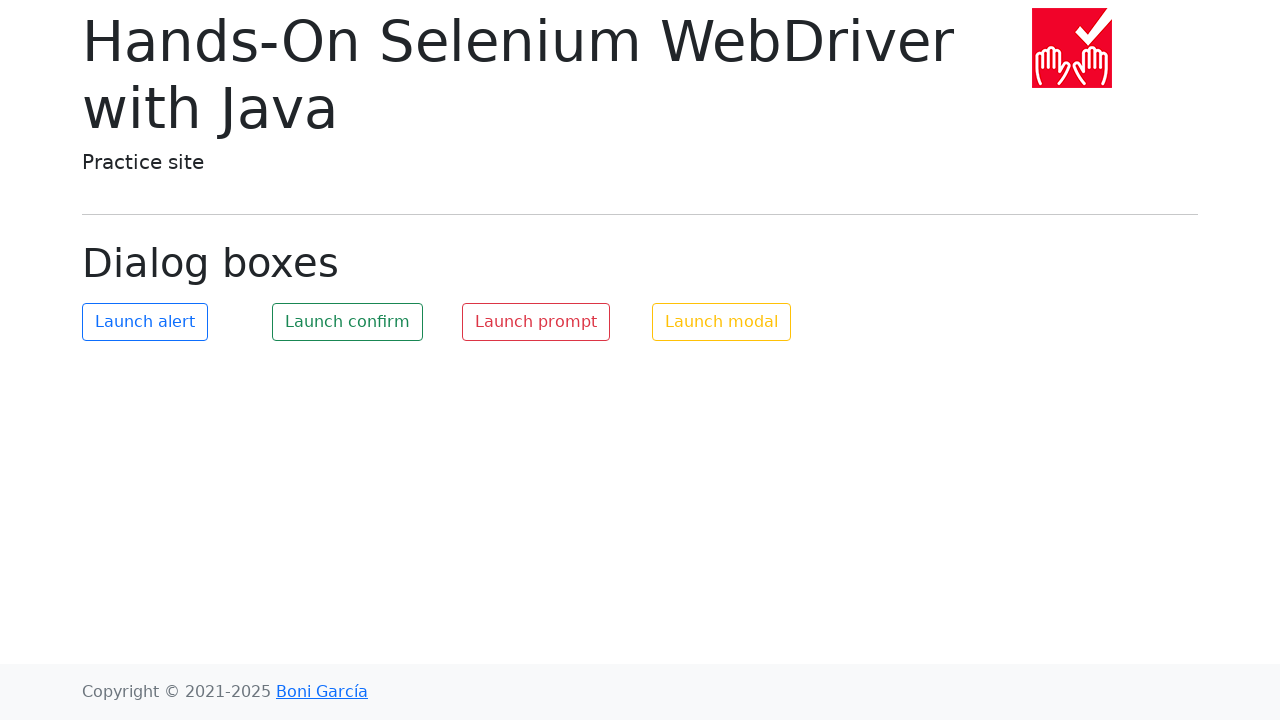

Clicked button to launch modal dialog at (722, 322) on #my-modal
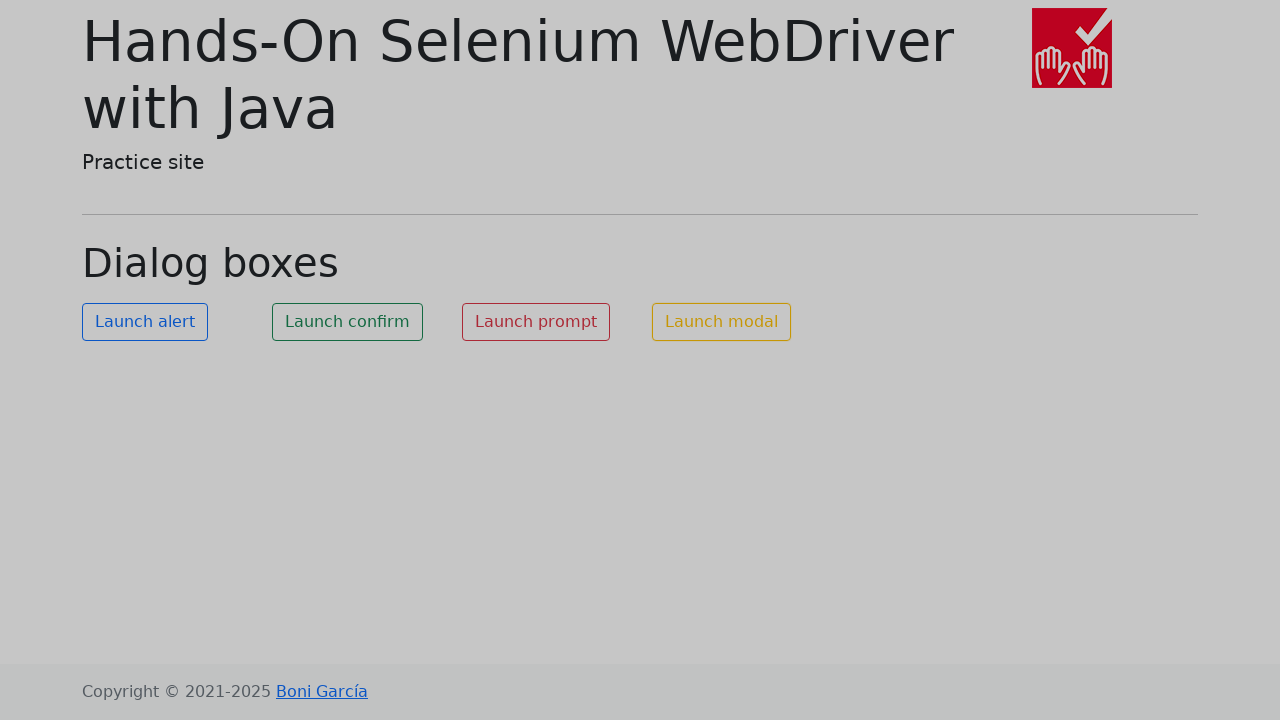

Modal dialog appeared with Save changes button
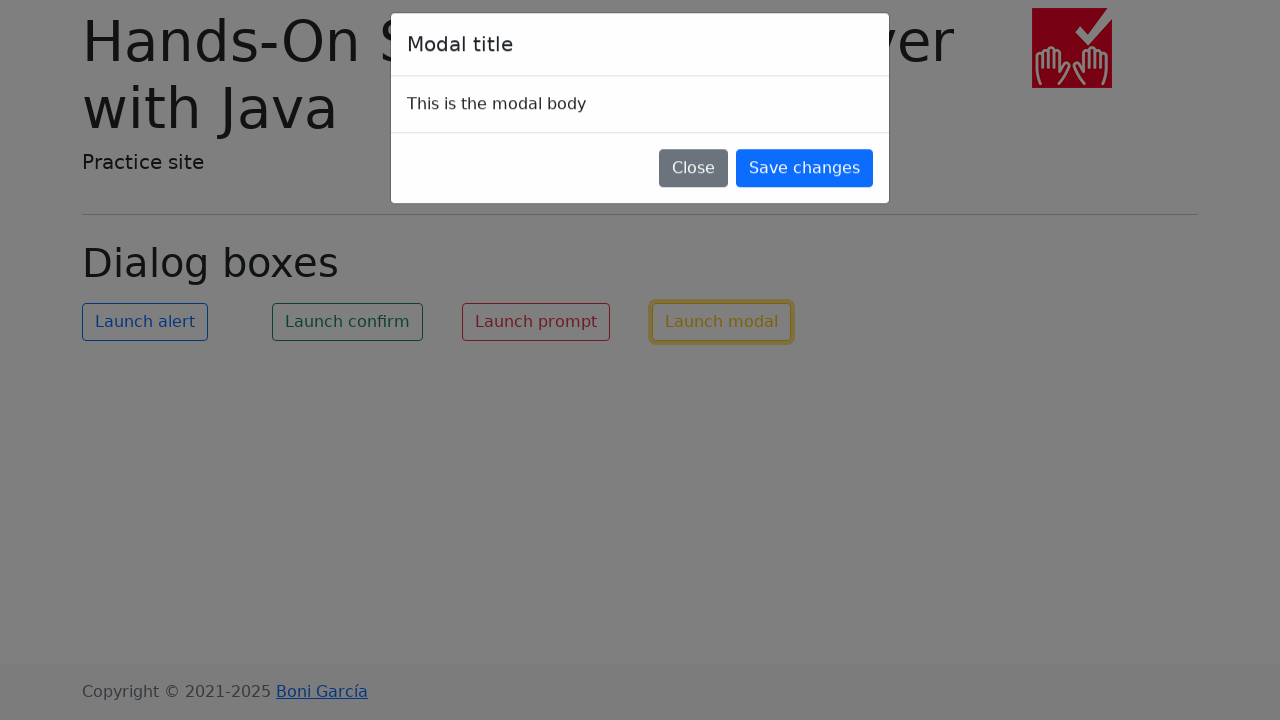

Clicked Save changes button to close modal at (804, 184) on .btn.btn-primary
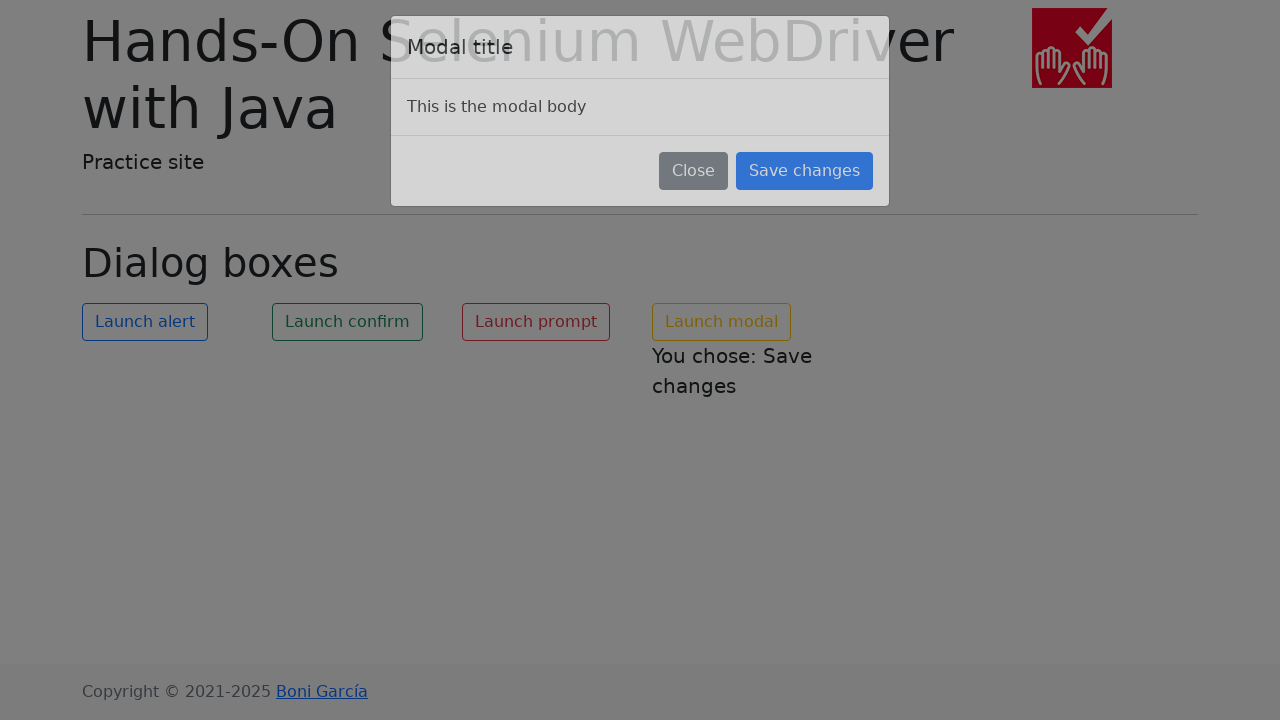

Modal closed and result text updated
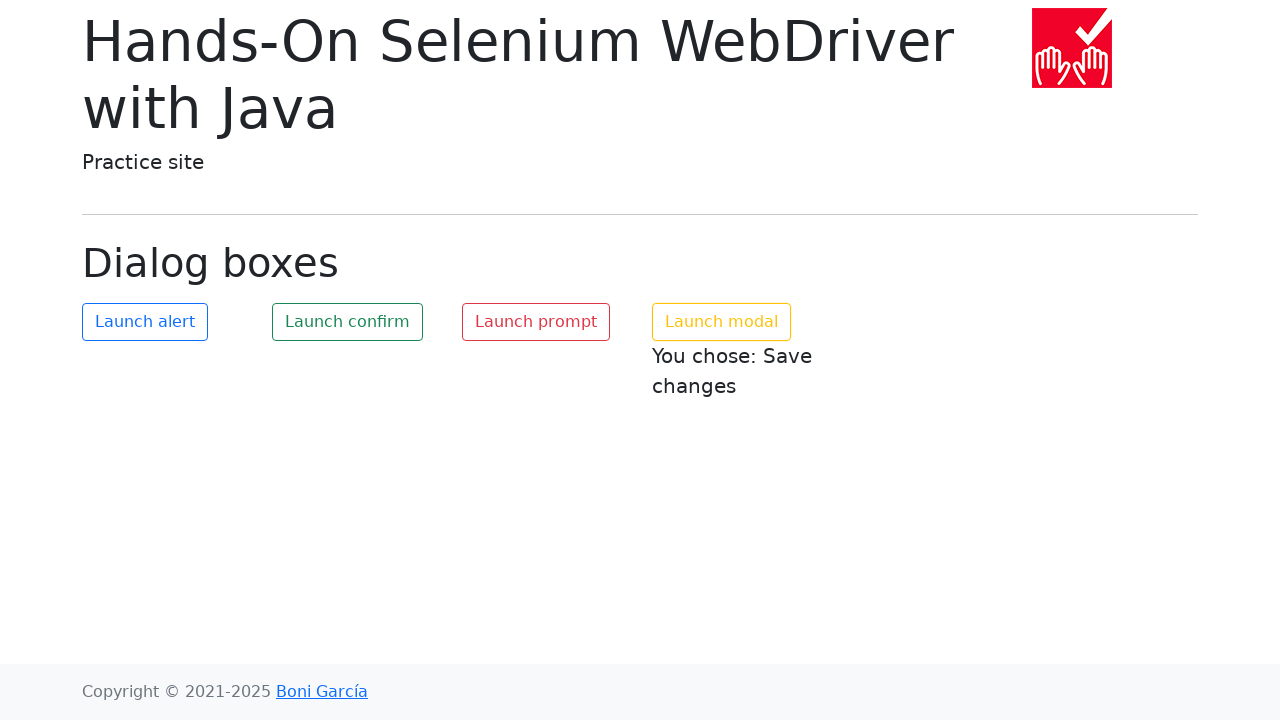

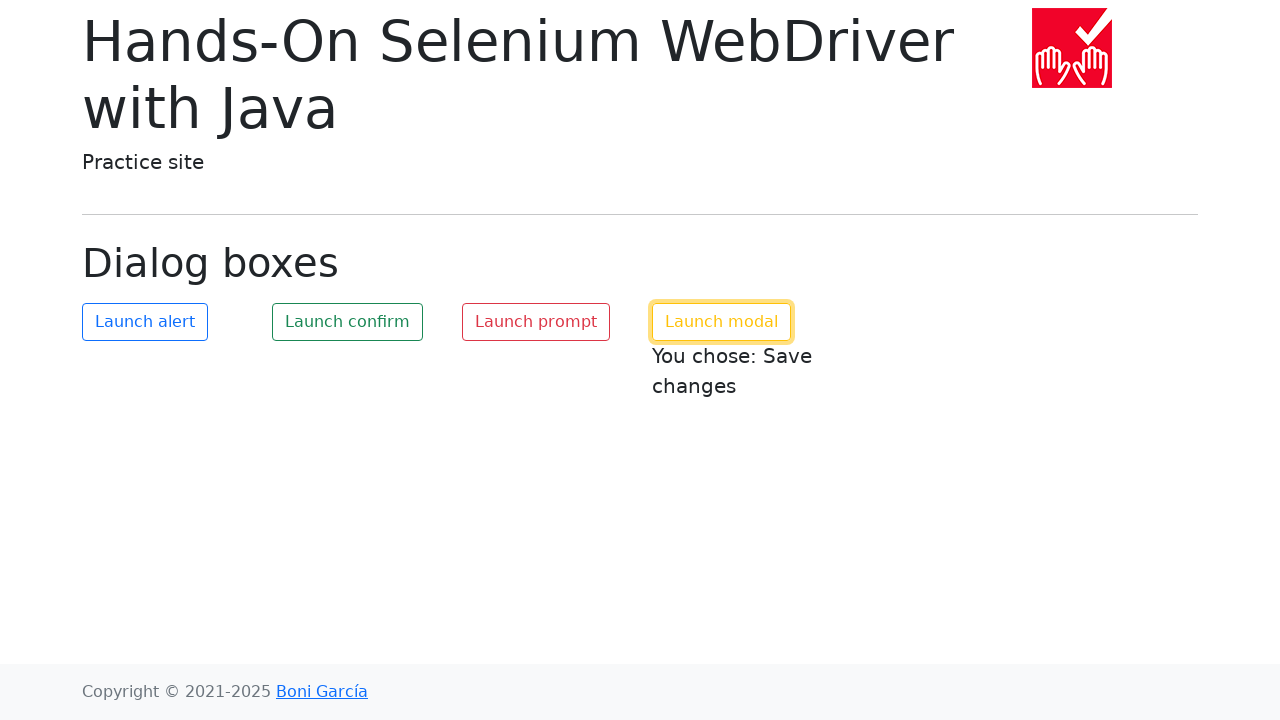